Navigates to an e-commerce site, clicks on the Laptops category, and browses through laptop listings with pagination

Starting URL: https://www.demoblaze.com

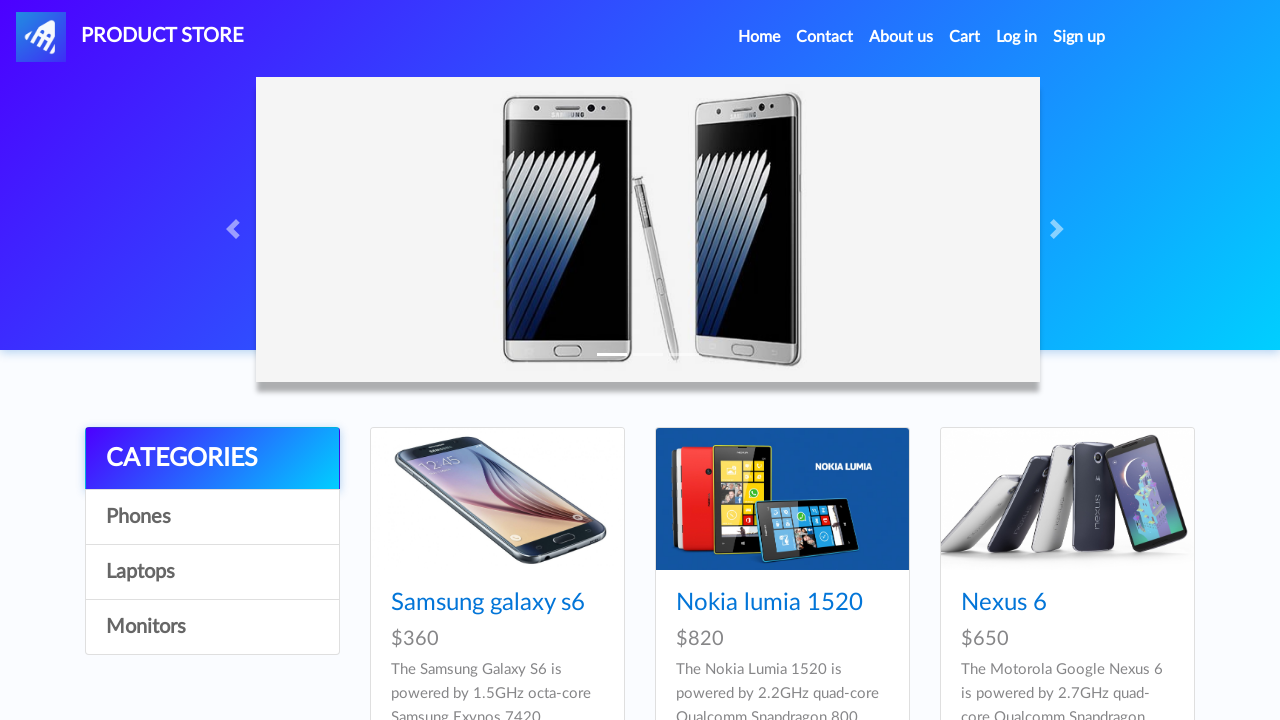

Navigated to DemoBlaze e-commerce site
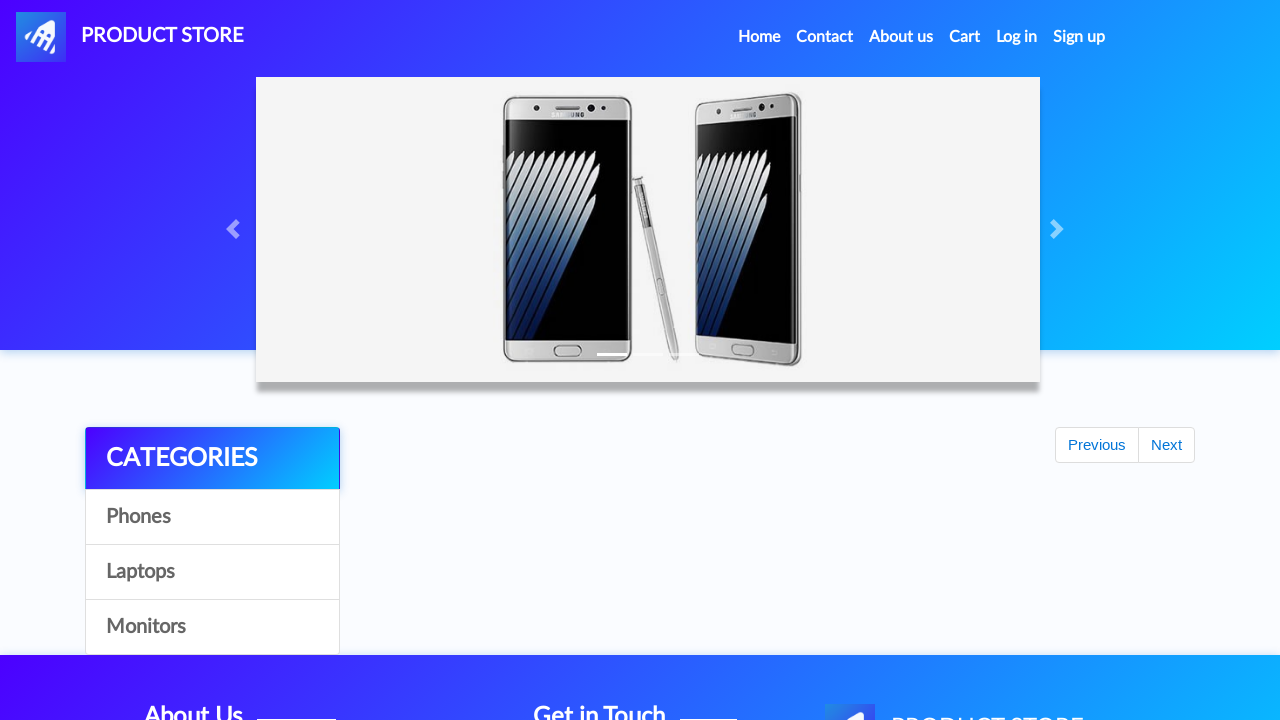

Clicked on Laptops category at (212, 572) on text=Laptops
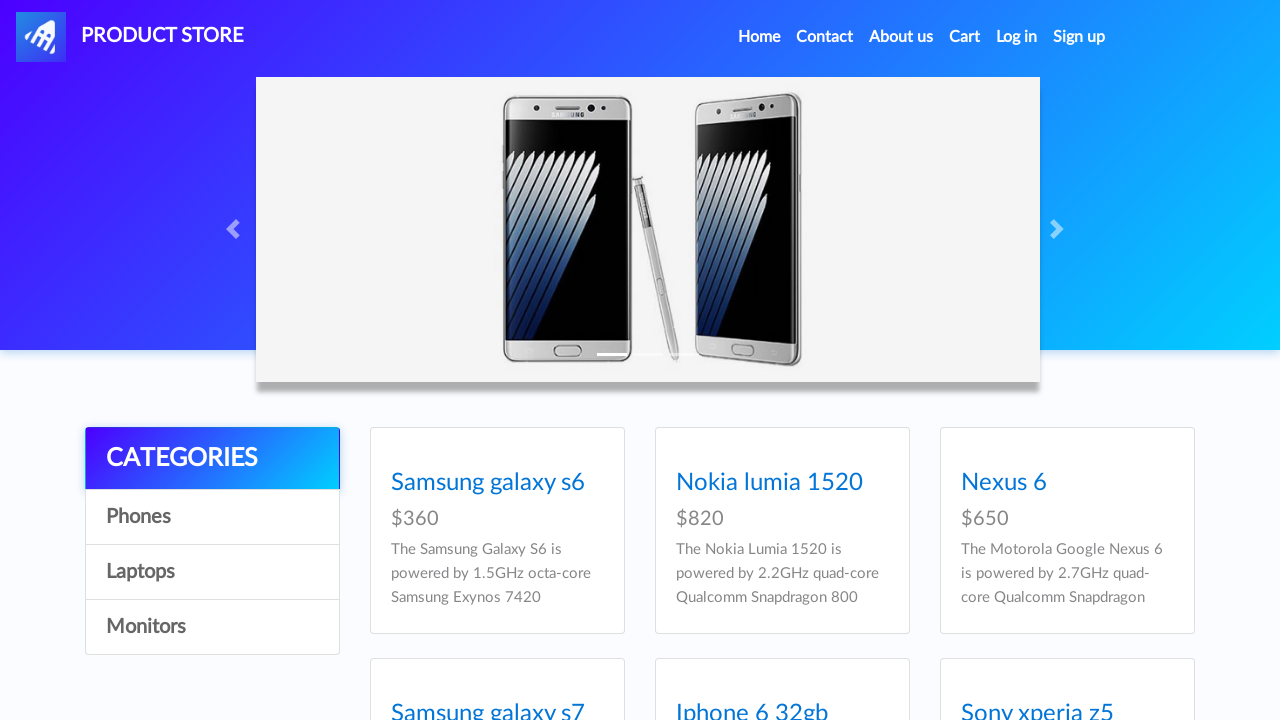

Laptop listings loaded
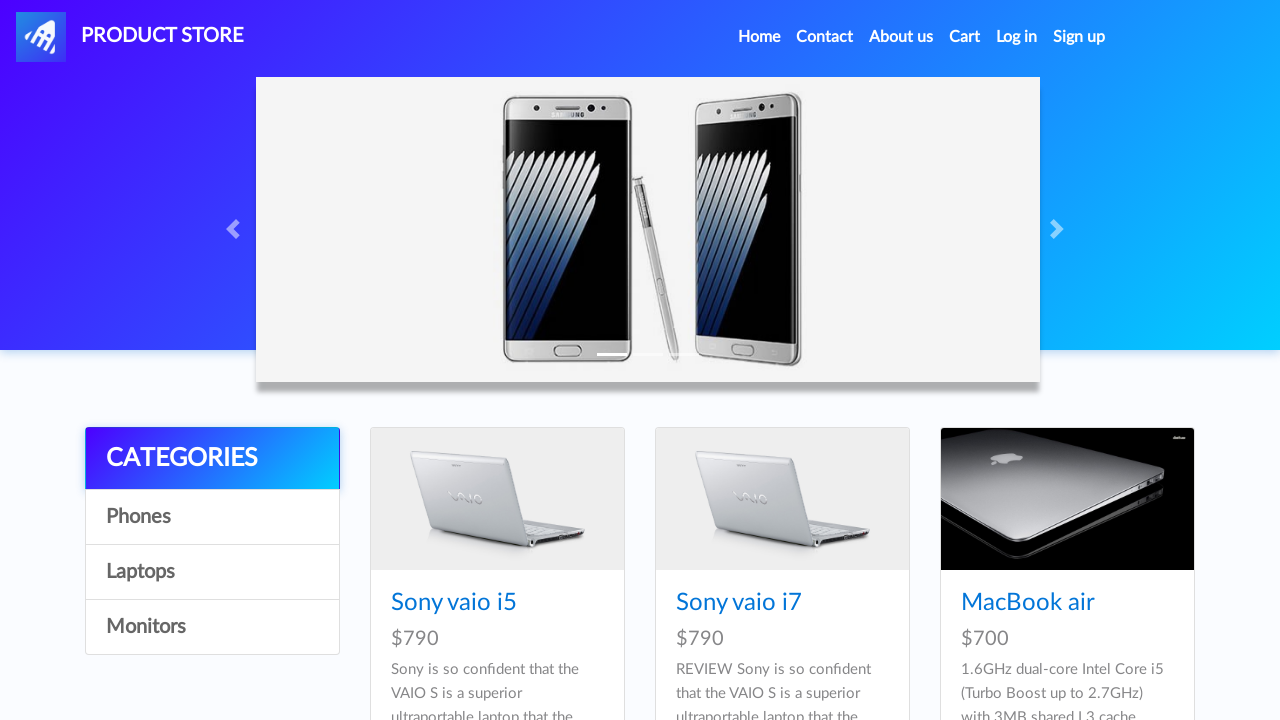

Clicked next page button to browse more laptops at (1166, 386) on #next2
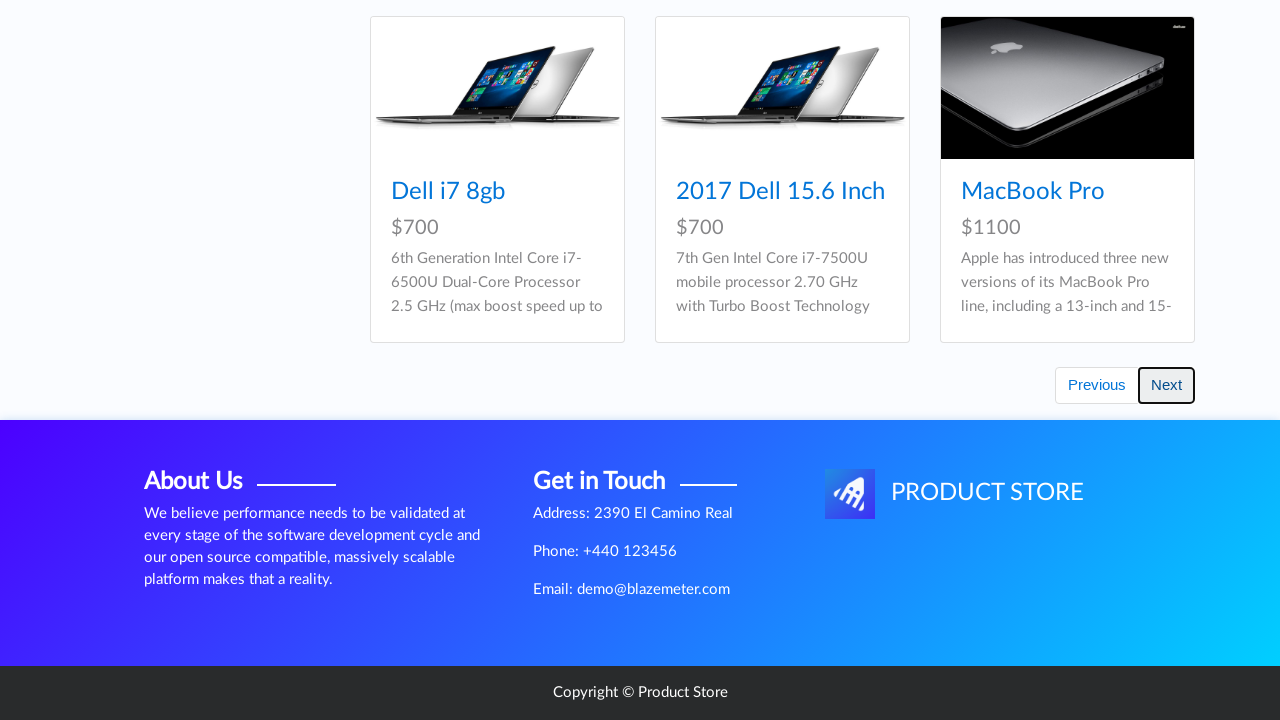

Next page of laptop listings loaded
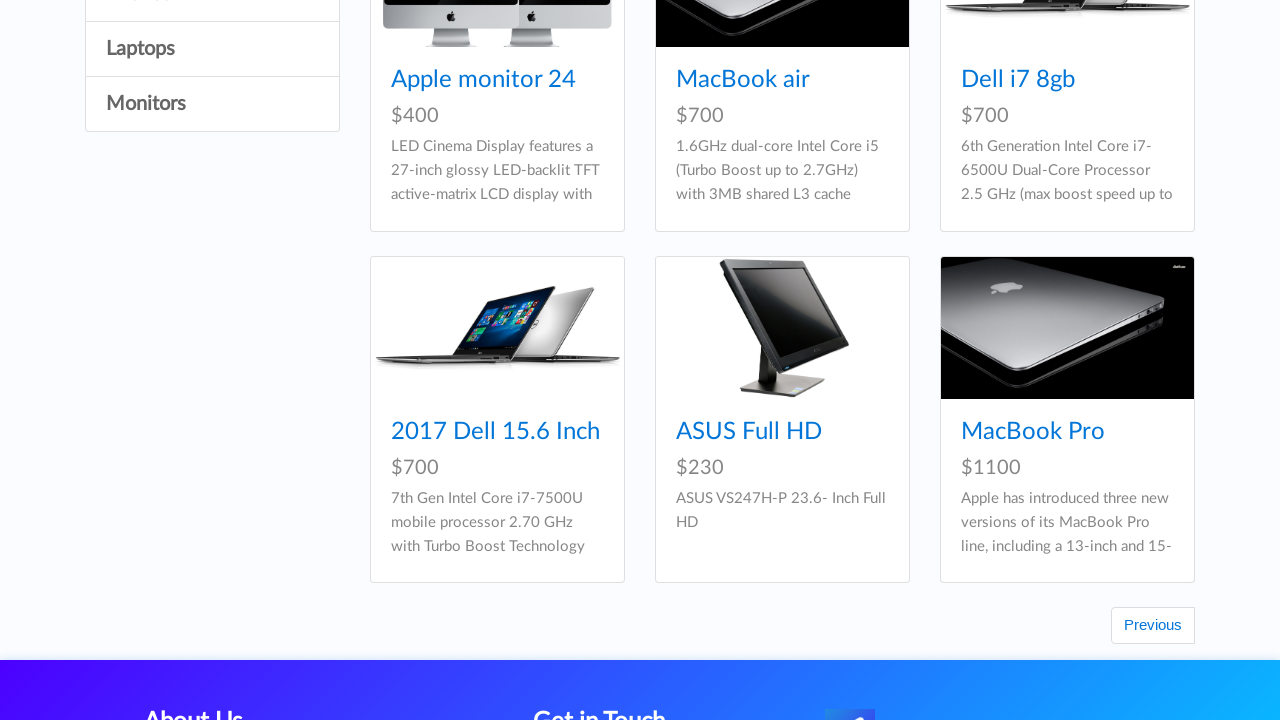

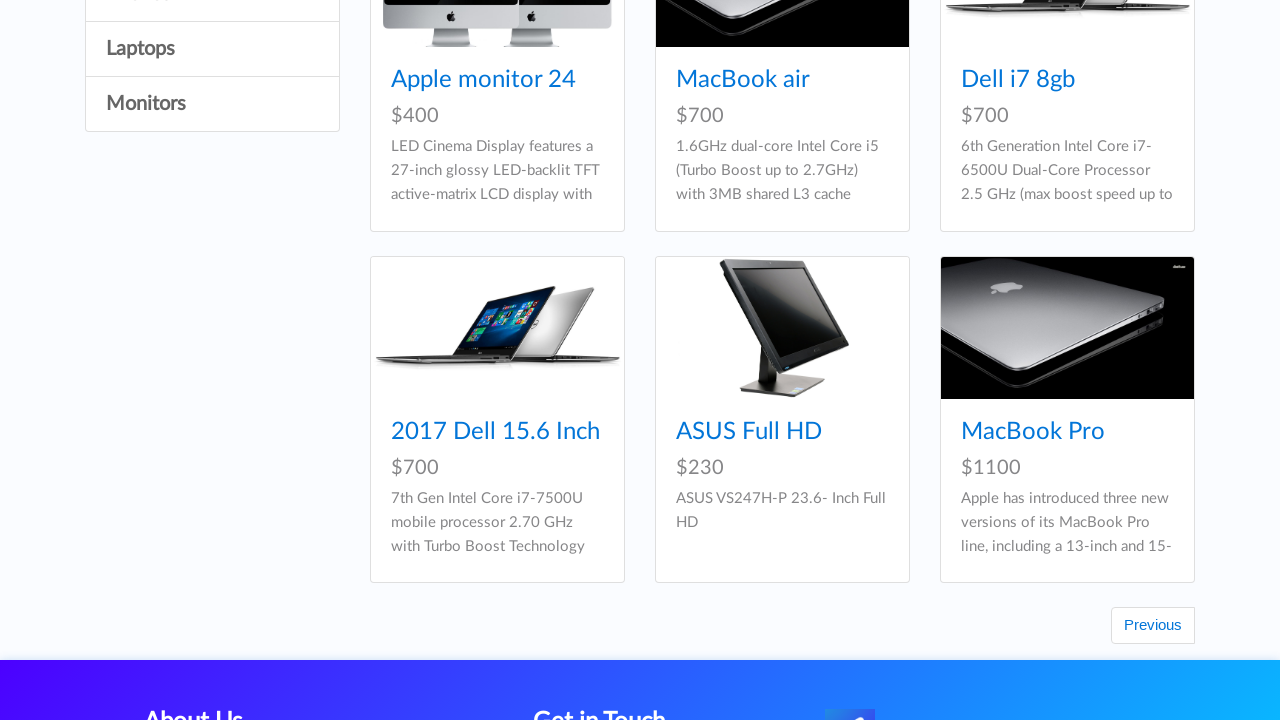